Navigates to JoSAA admissions portal and interacts with multiple dropdown filters to view seat matrix data for a specific institute and program

Starting URL: https://josaa.admissions.nic.in/applicant/seatmatrix/openingclosingrankarchieve.aspx

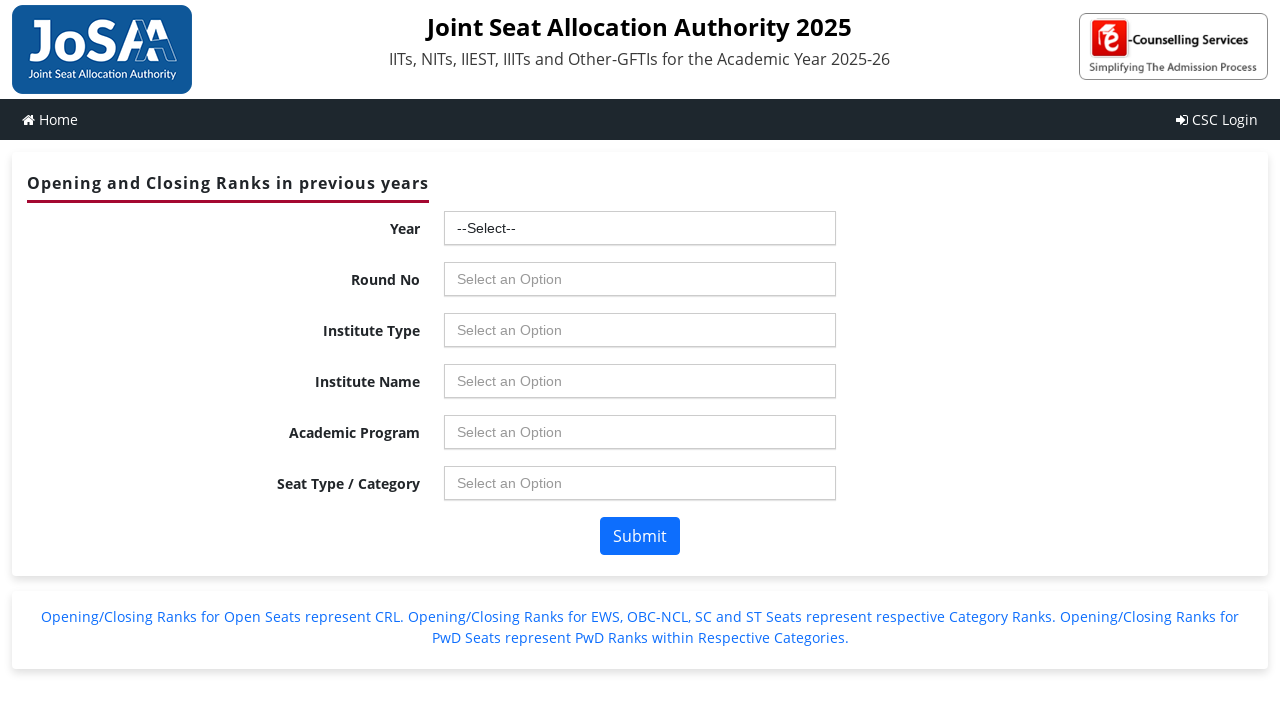

Clicked on Year dropdown at (640, 228) on #ctl00_ContentPlaceHolder1_ddlYear_chosen
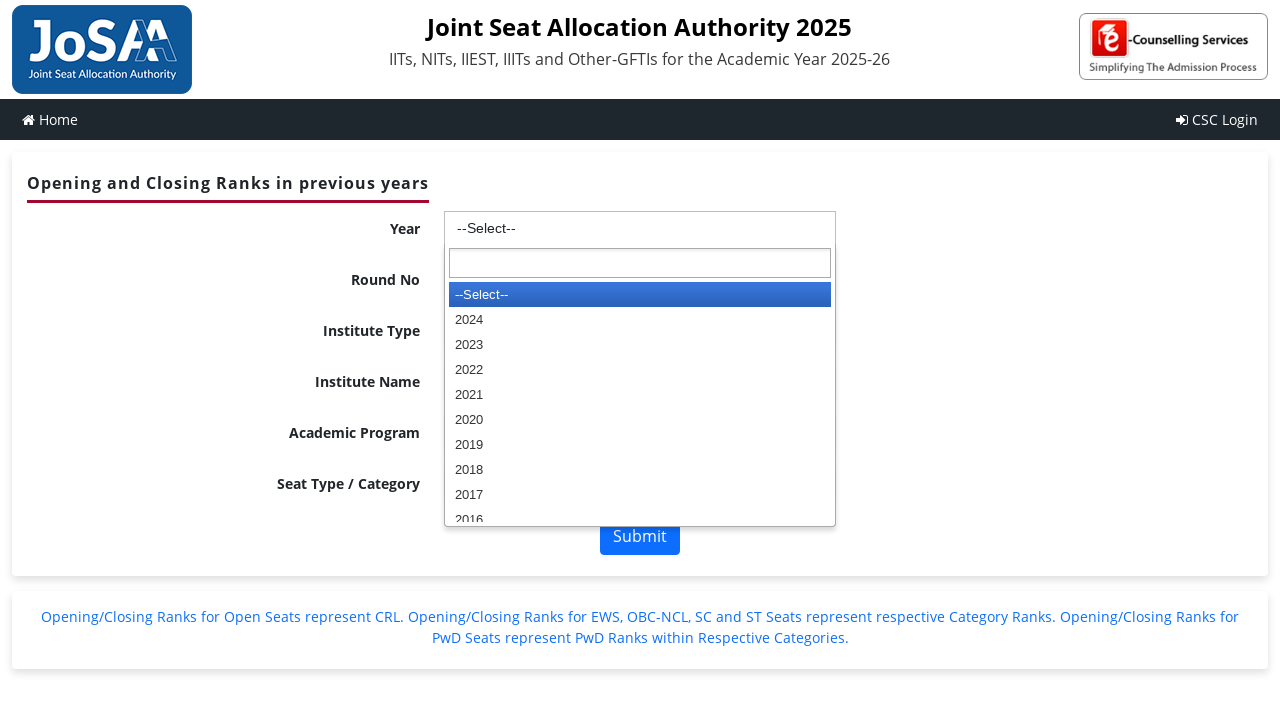

Selected year 2021 from dropdown at (640, 395) on xpath=//li[text()='2021']
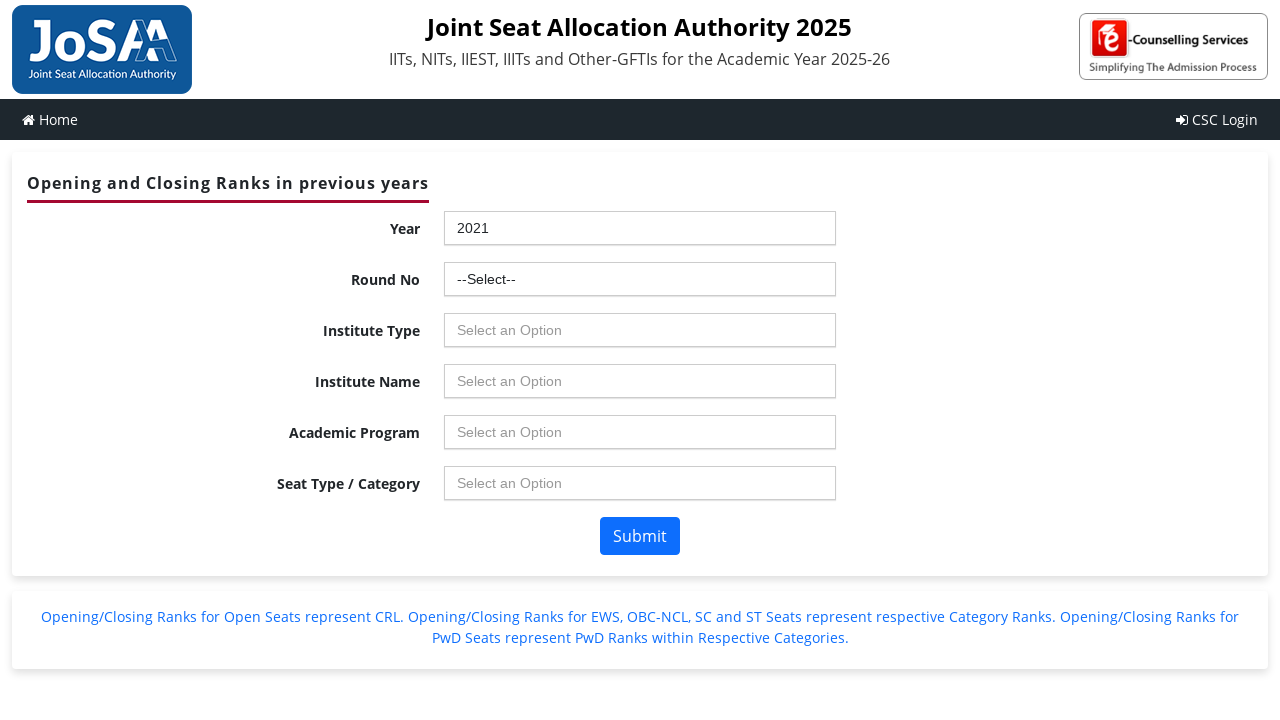

Clicked on Round No dropdown at (640, 279) on #ctl00_ContentPlaceHolder1_ddlroundno_chosen
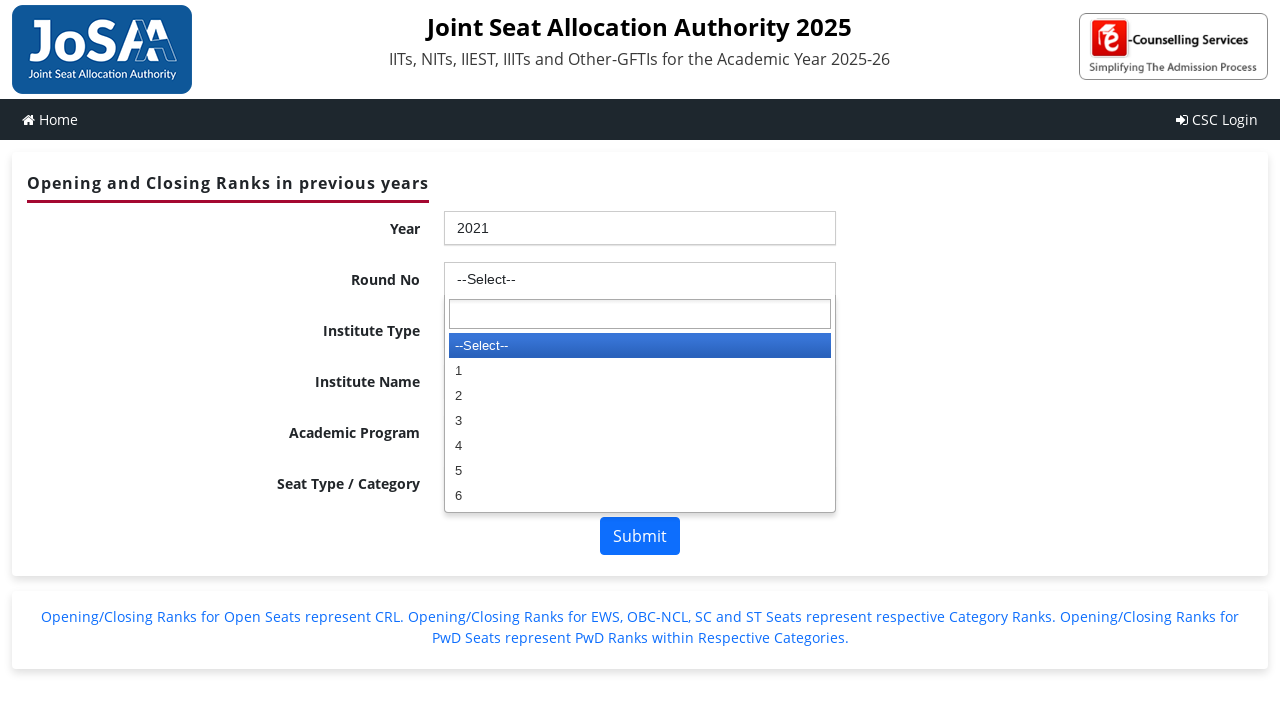

Selected round 1 from dropdown at (640, 371) on xpath=//li[text()='1']
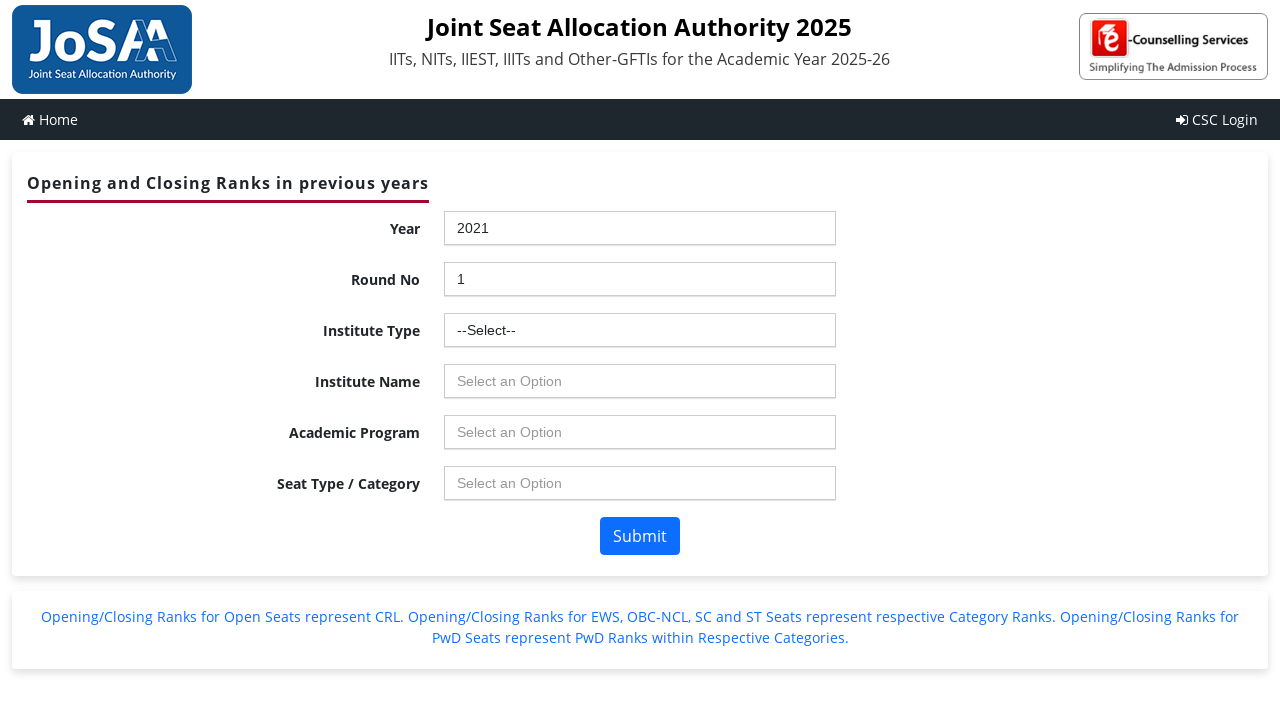

Clicked on Institute Type dropdown at (640, 330) on #ctl00_ContentPlaceHolder1_ddlInstype_chosen
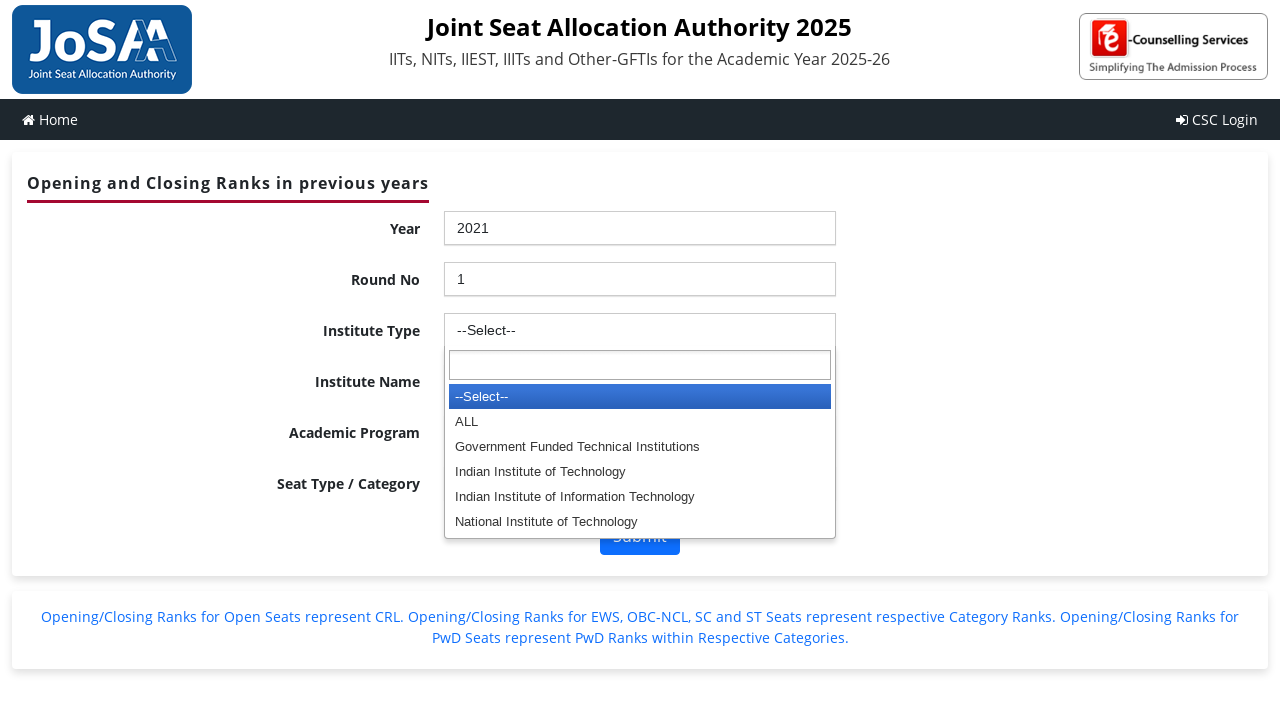

Selected ALL for Institute Type at (640, 422) on xpath=//li[text()='ALL']
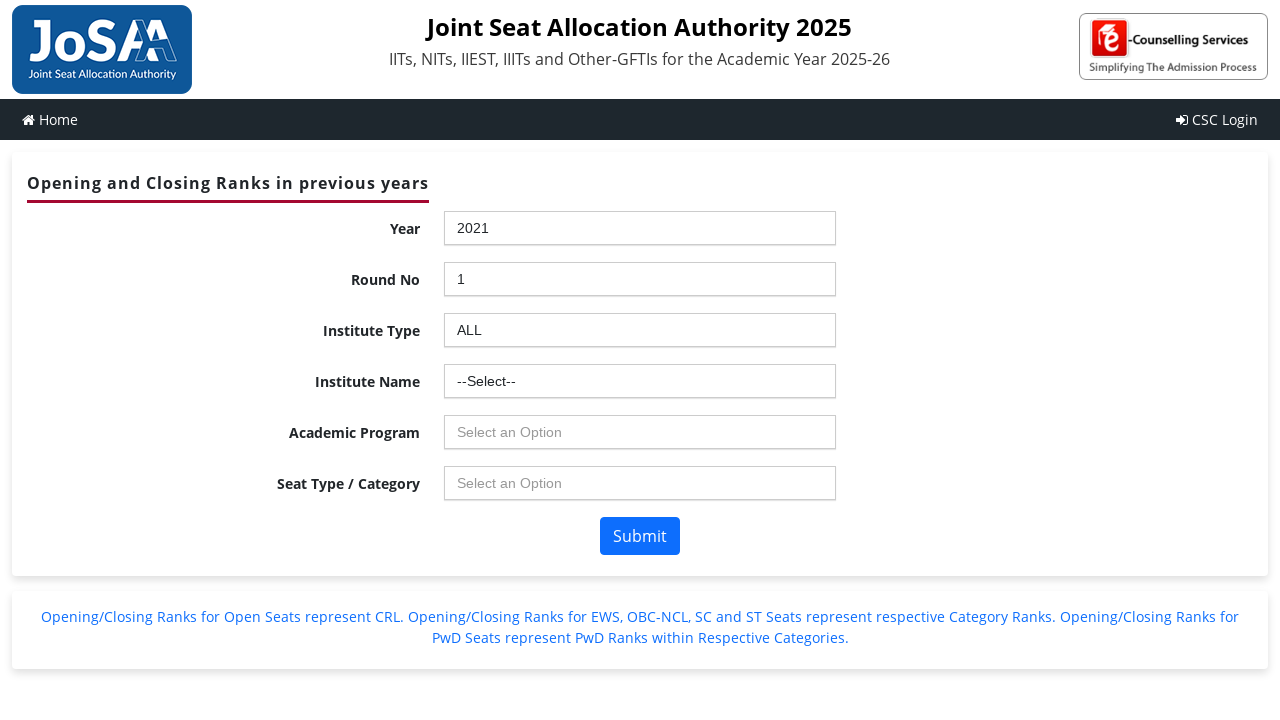

Clicked on Institute Name dropdown at (640, 381) on #ctl00_ContentPlaceHolder1_ddlInstitute_chosen
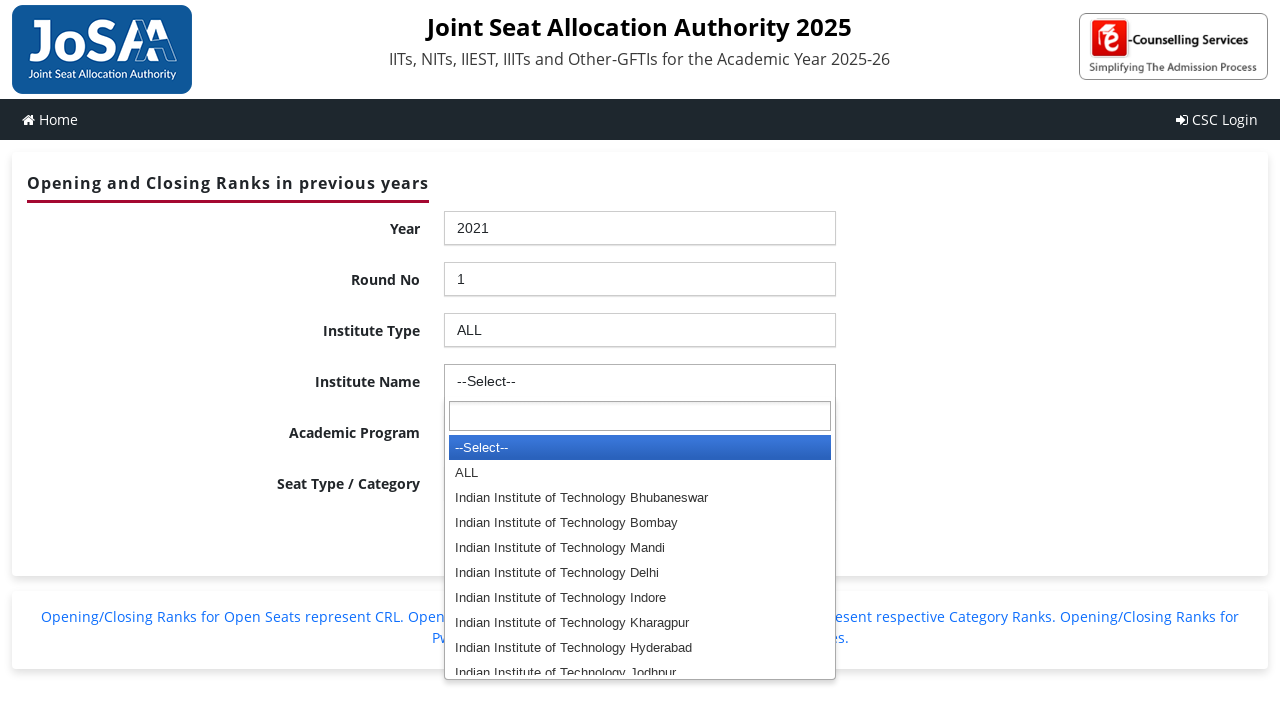

Selected Indian Institute of Technology Goa from dropdown at (640, 555) on xpath=//li[text()='Indian Institute of Technology Goa']
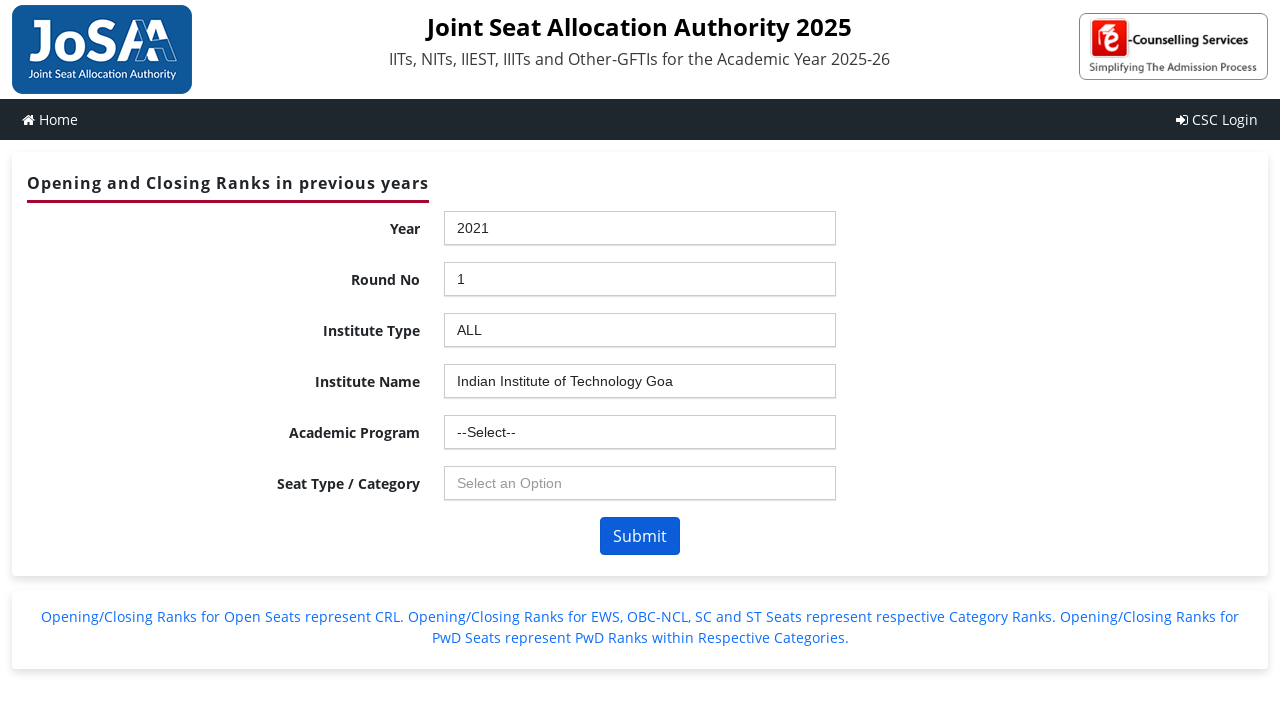

Clicked on Academic Program dropdown at (640, 432) on #ctl00_ContentPlaceHolder1_ddlBranch_chosen
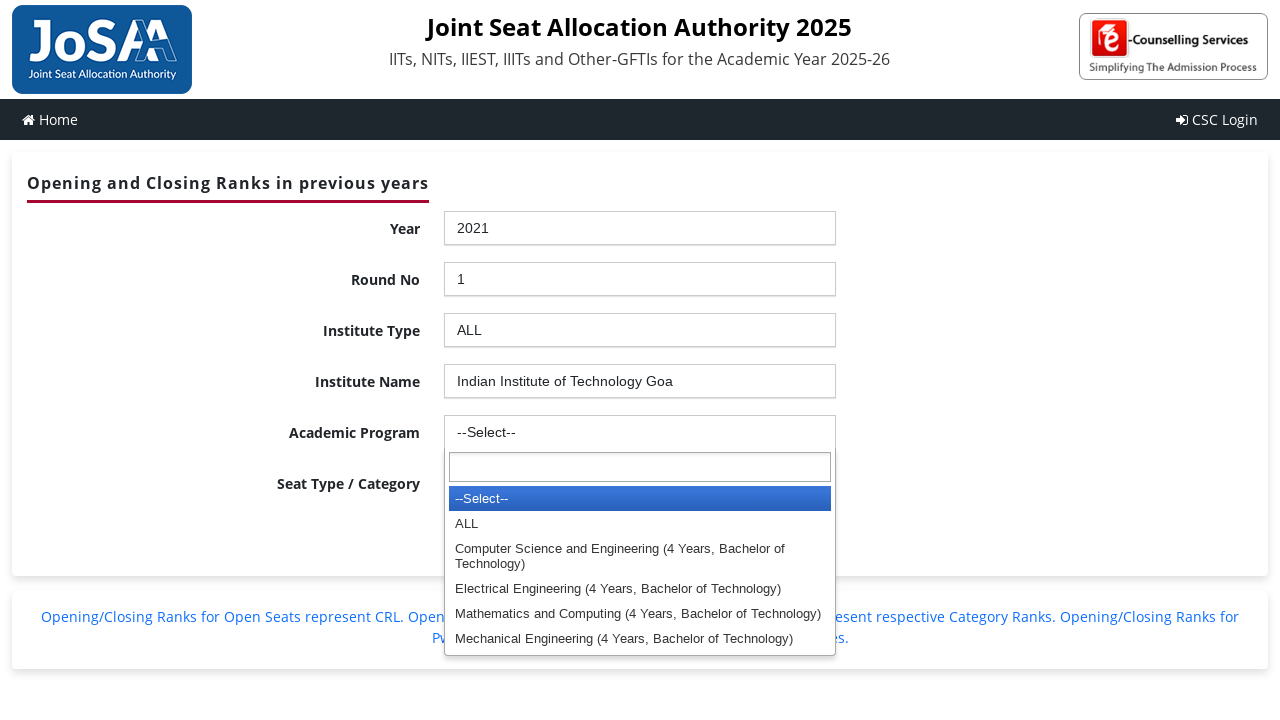

Selected ALL for Academic Program at (640, 524) on xpath=//li[text()='ALL']
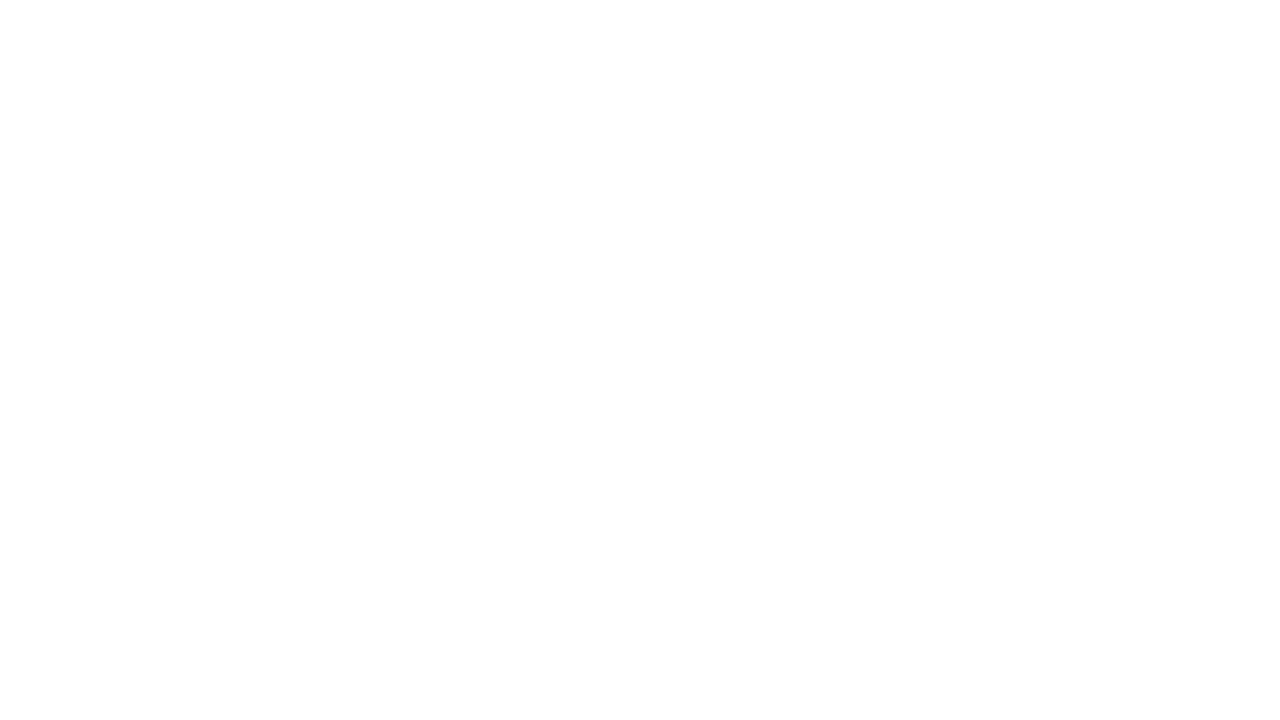

Clicked on Seat Type dropdown at (640, 483) on #ctl00_ContentPlaceHolder1_ddlSeatType_chosen
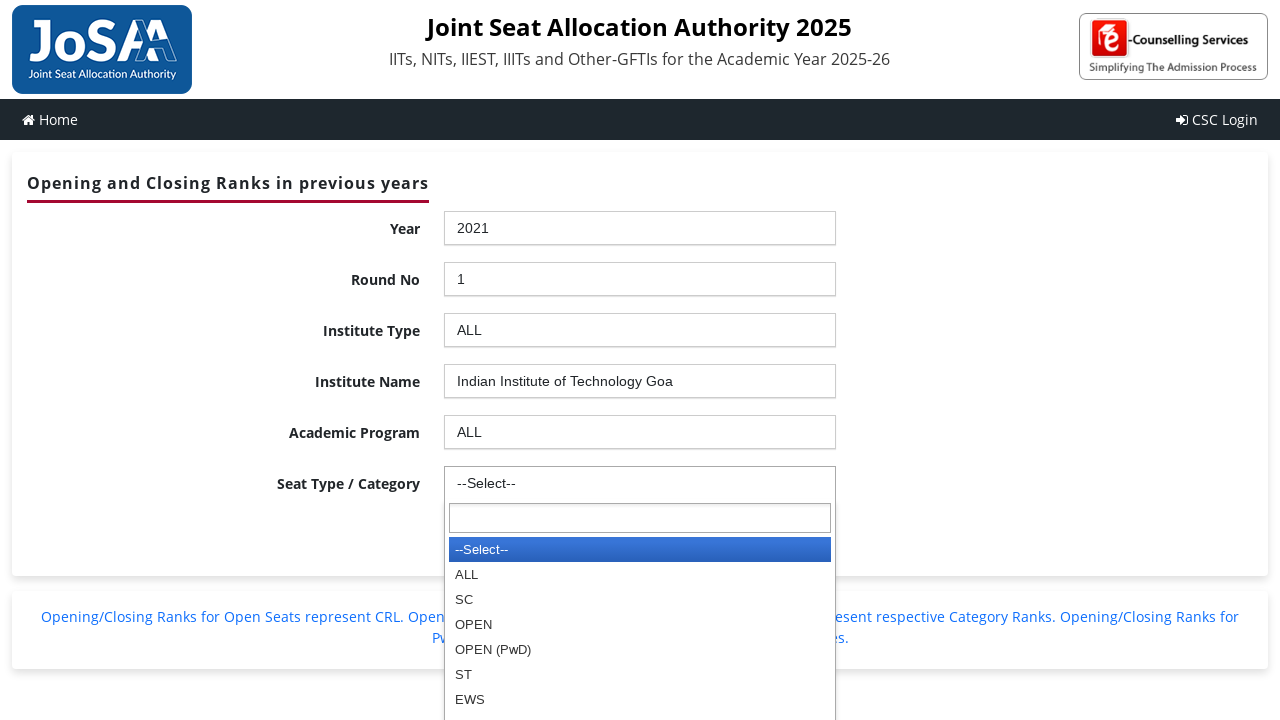

Selected ALL for Seat Type at (640, 575) on xpath=//li[text()='ALL']
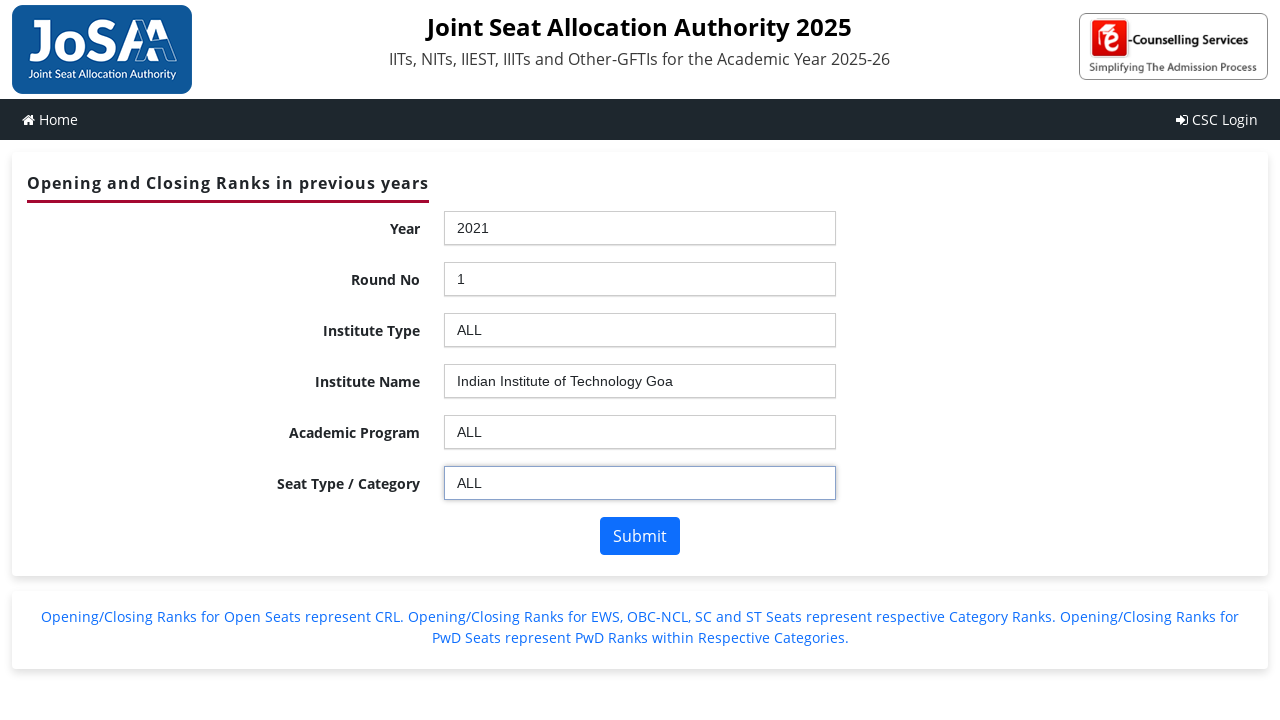

Clicked Submit button to retrieve seat matrix data at (640, 536) on #ctl00_ContentPlaceHolder1_btnSubmit
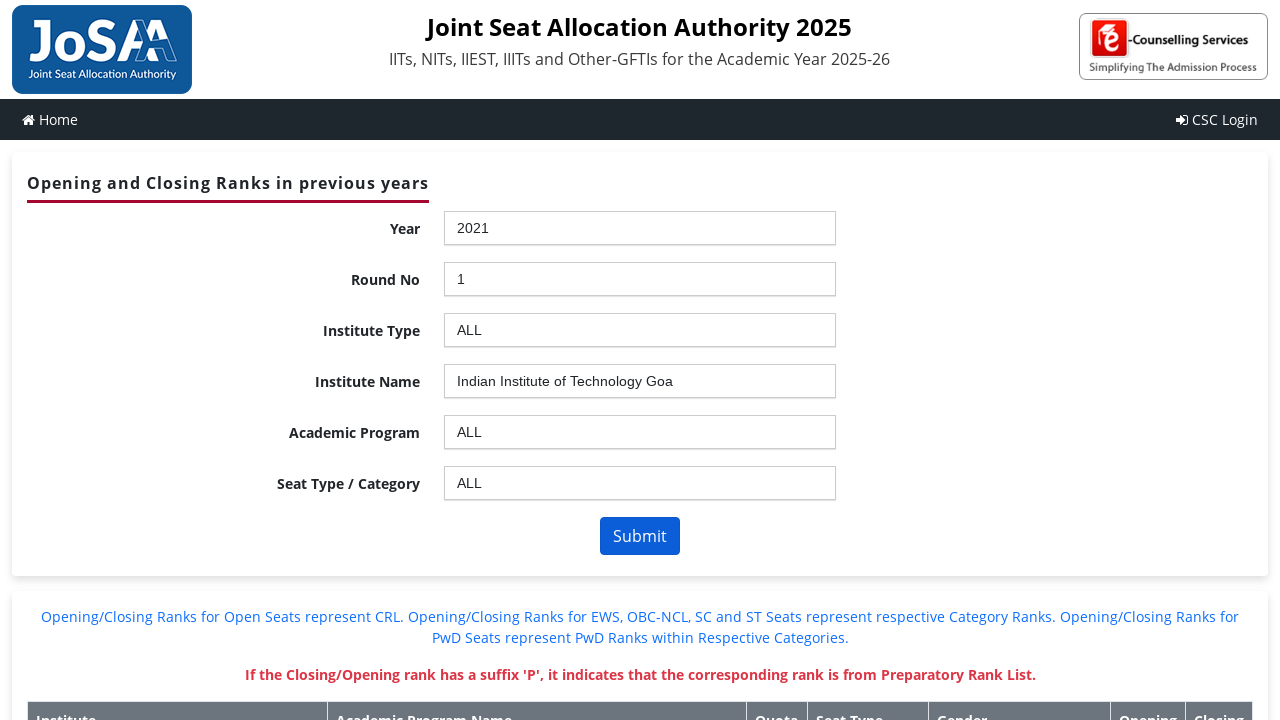

Seat matrix results table loaded successfully
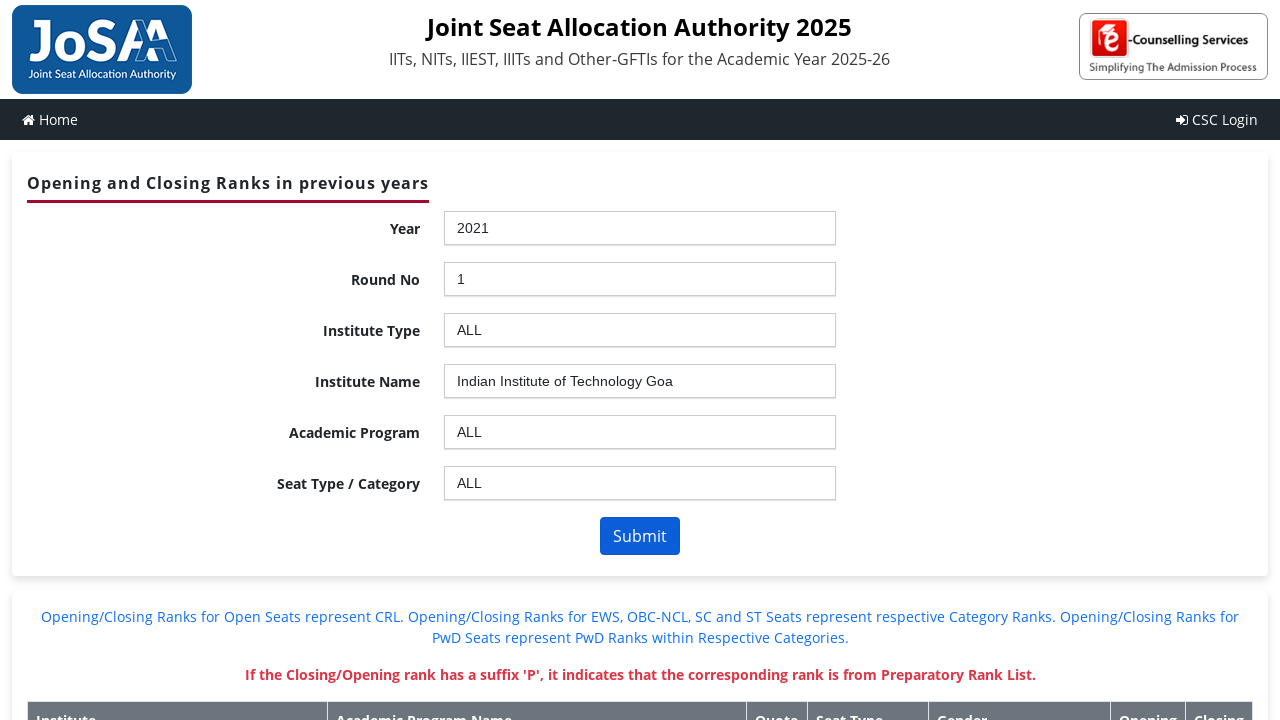

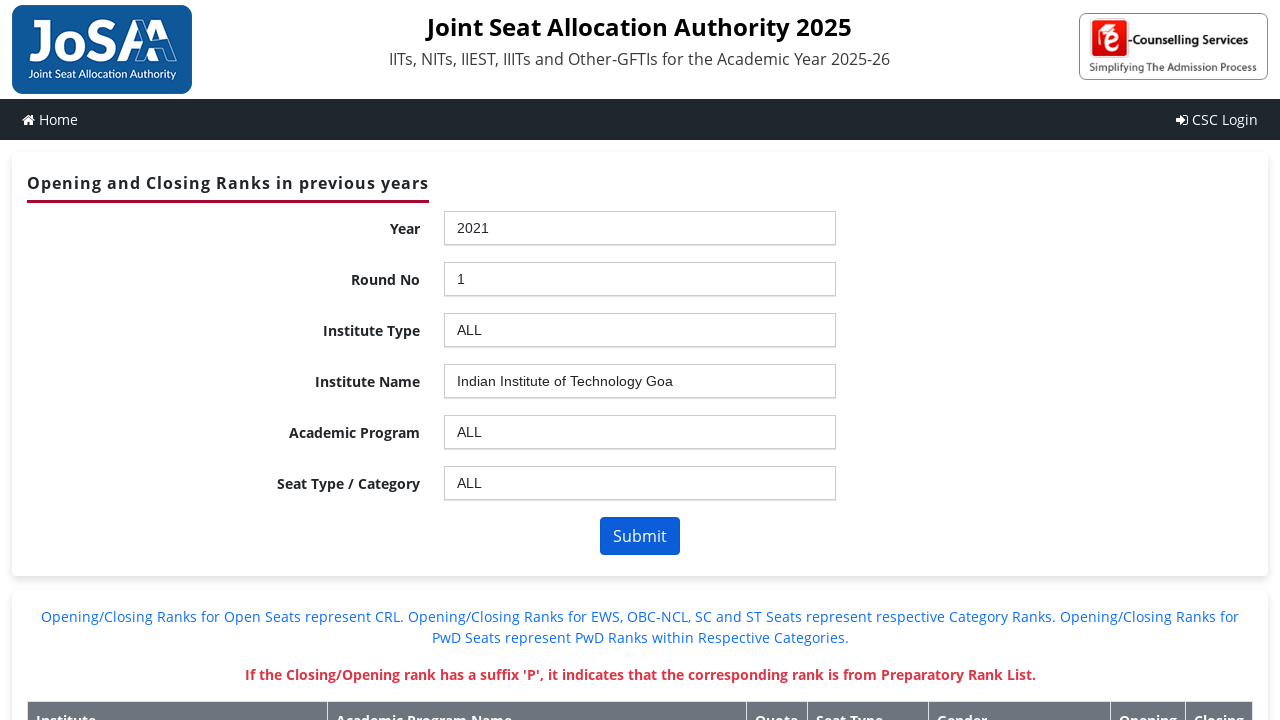